Tests navigation functionality on Trivago Brazil by clicking on a header navigation element

Starting URL: https://trivago.com.br/

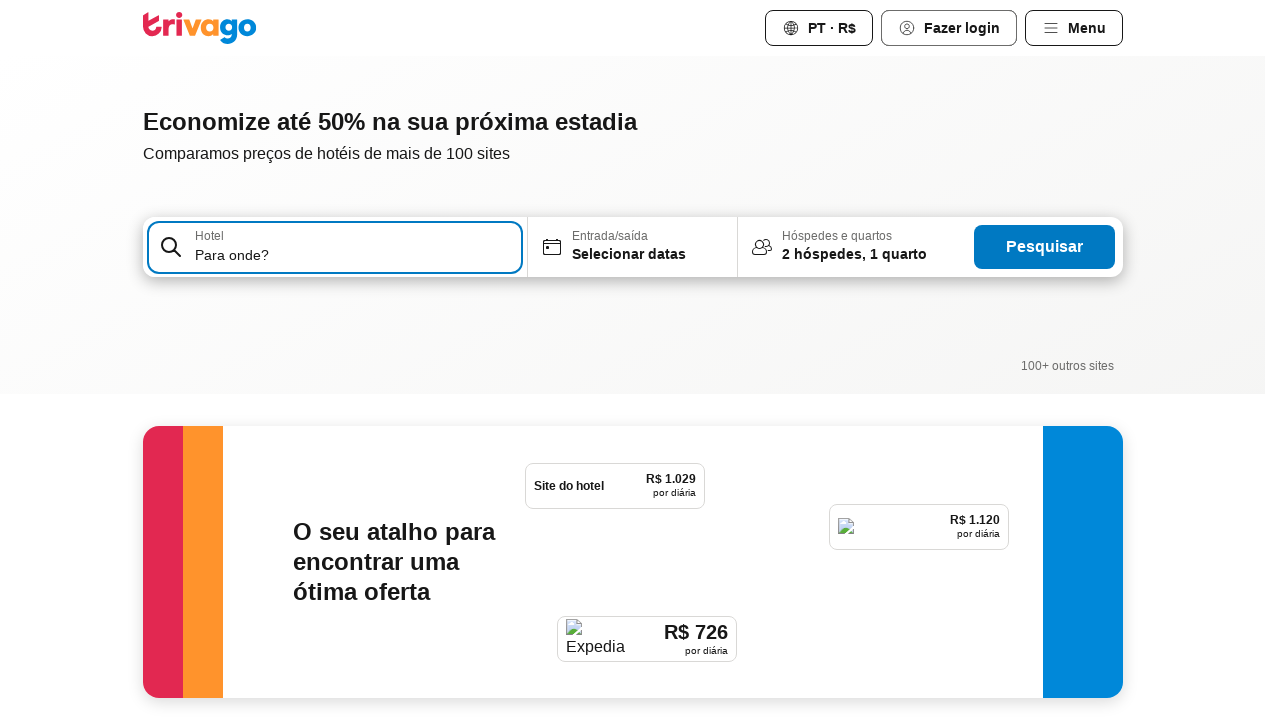

Filled zip code field with '12345'
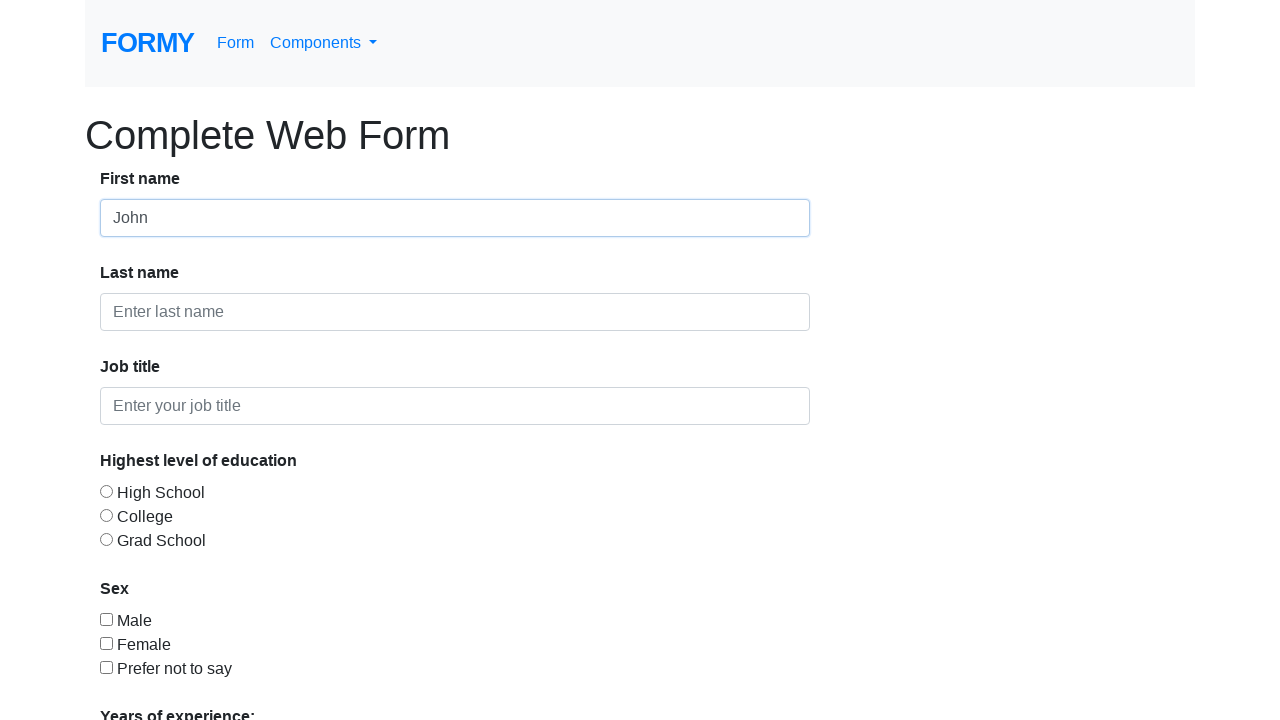

Clicked Continue button to proceed to registration form
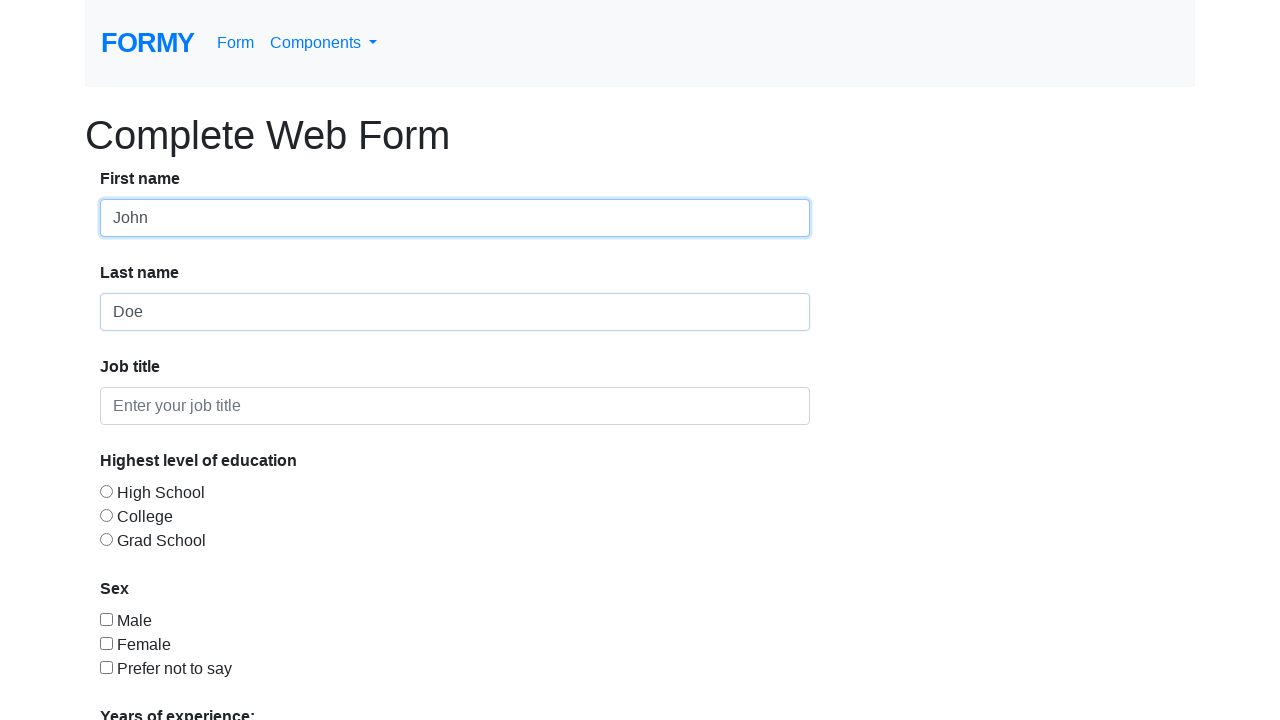

Filled first name field with special characters '!@#$%^&*'
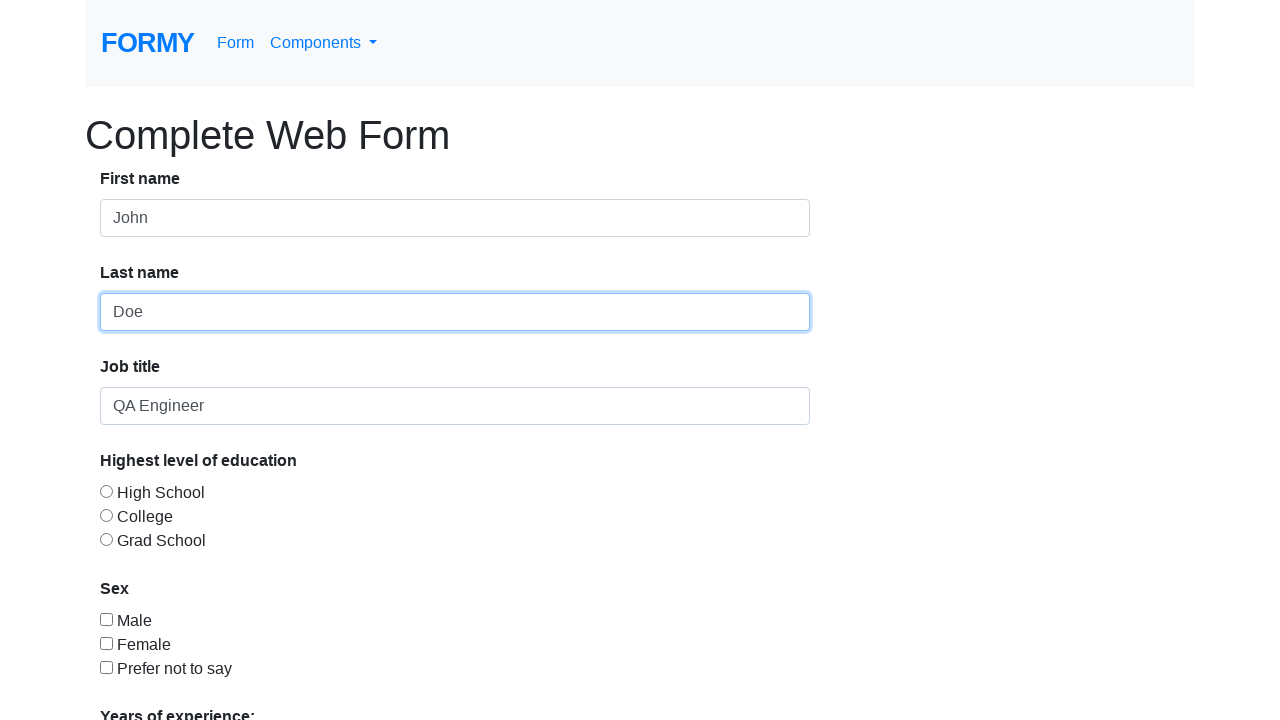

Filled last name field with 'Robinson'
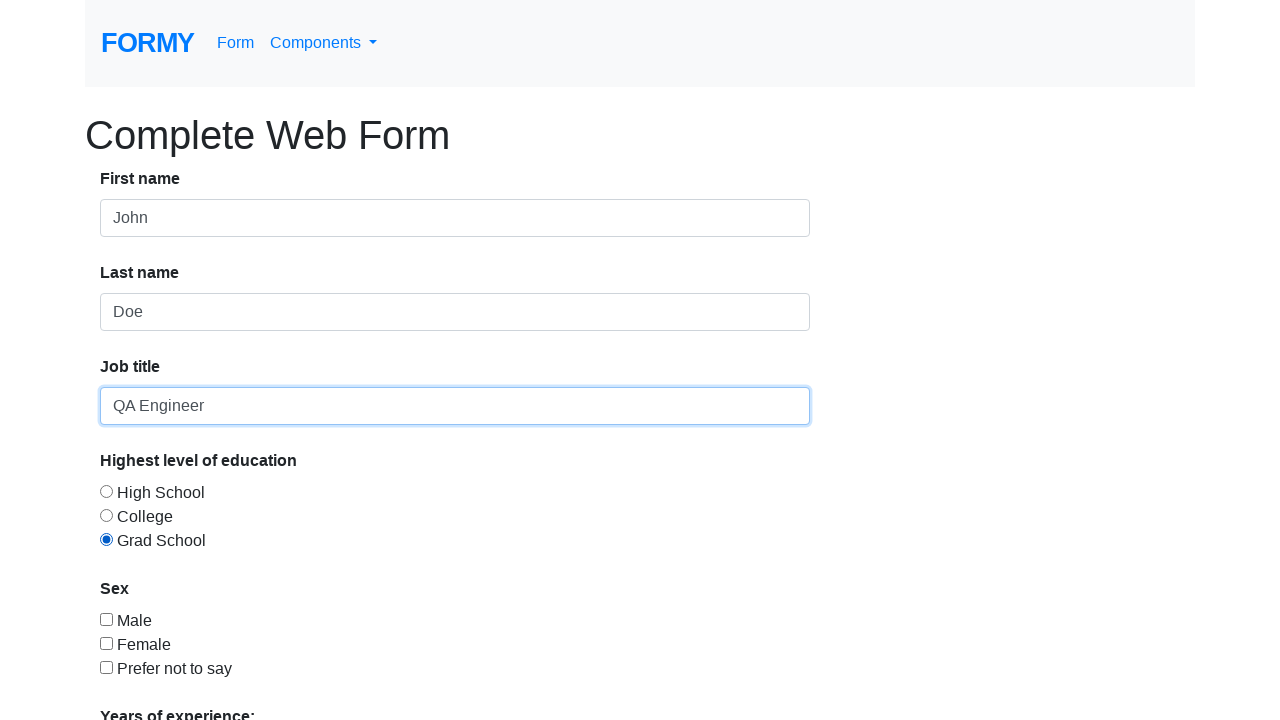

Filled email field with 'test.rob@testmail.com'
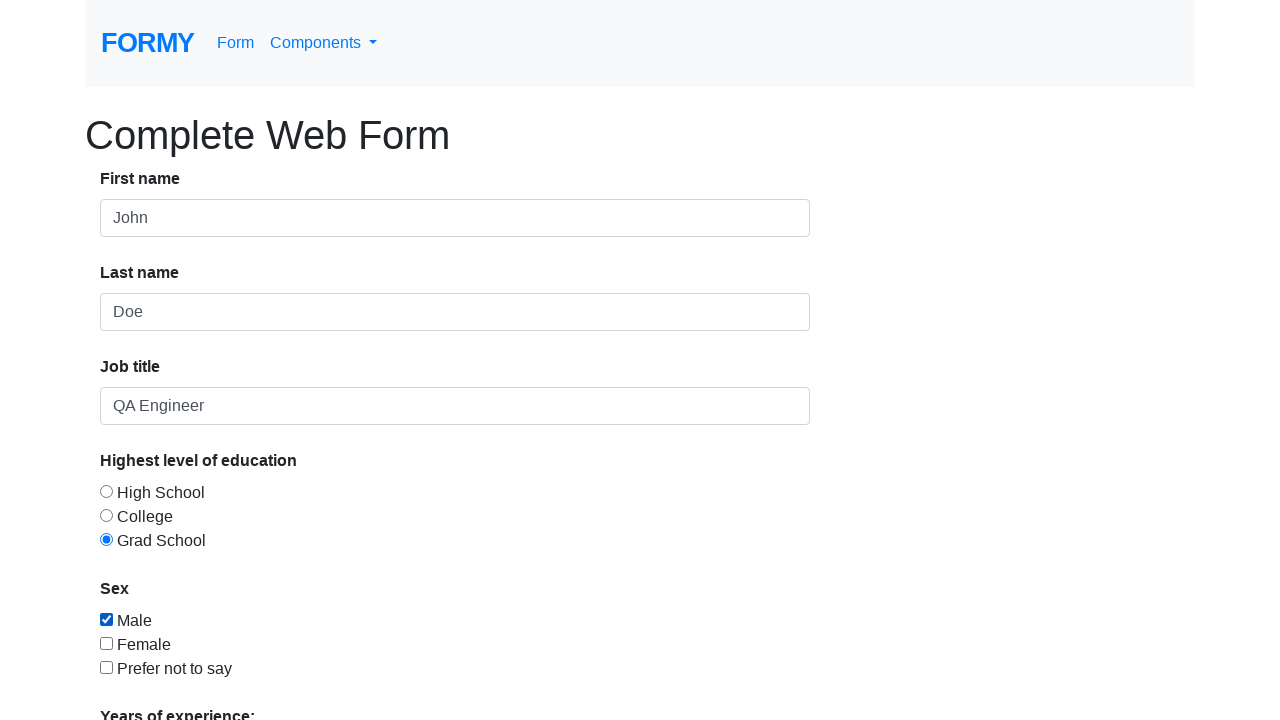

Filled password field with 'GoodPass444'
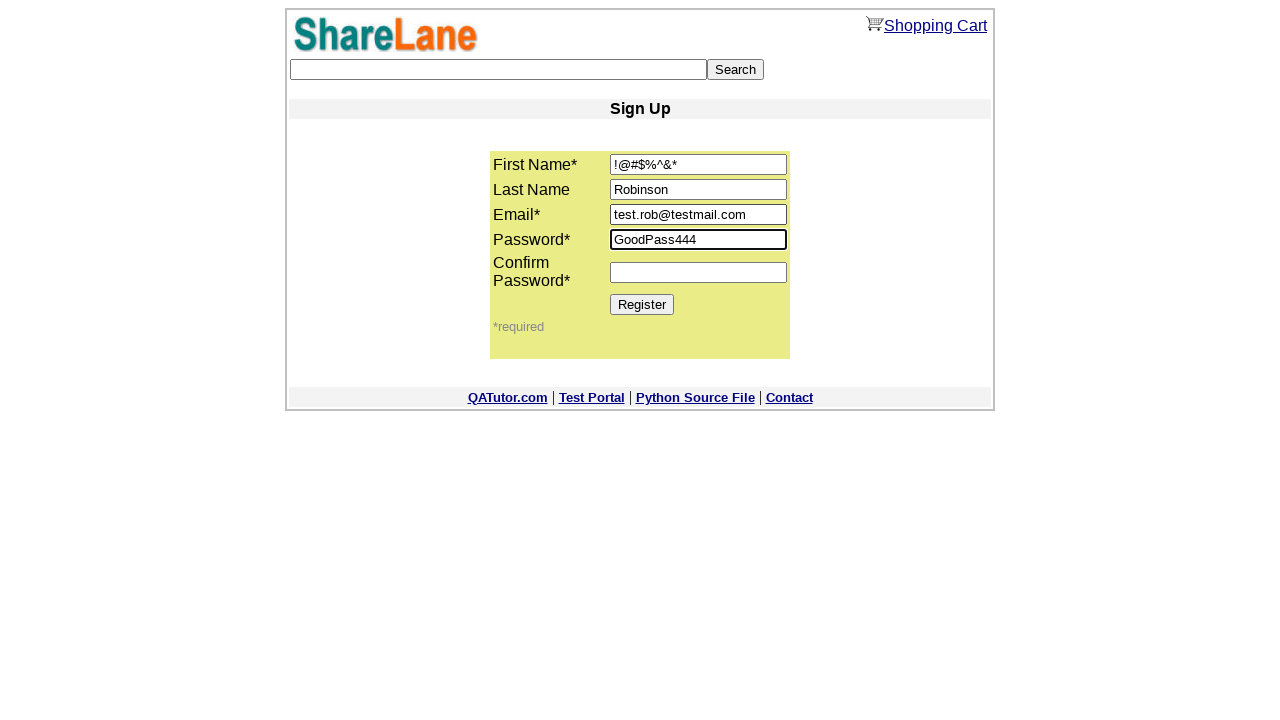

Filled password confirmation field with 'GoodPass444'
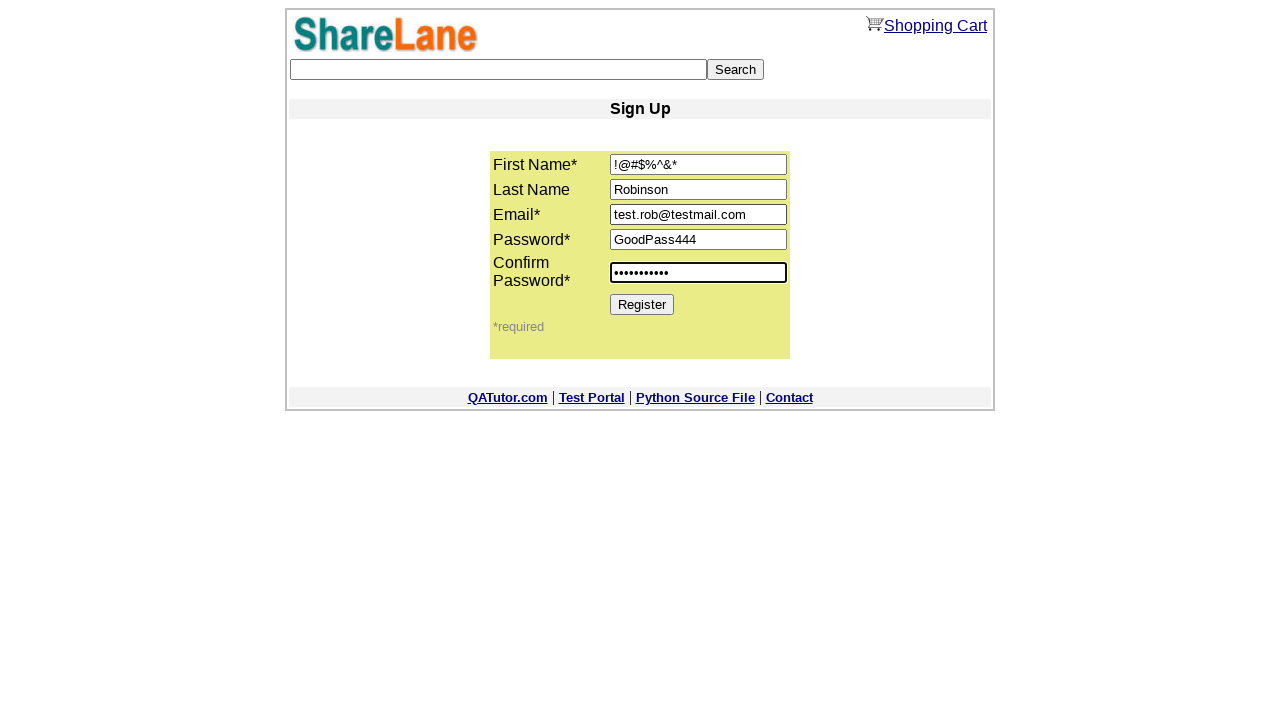

Clicked Register button to submit form with invalid first name
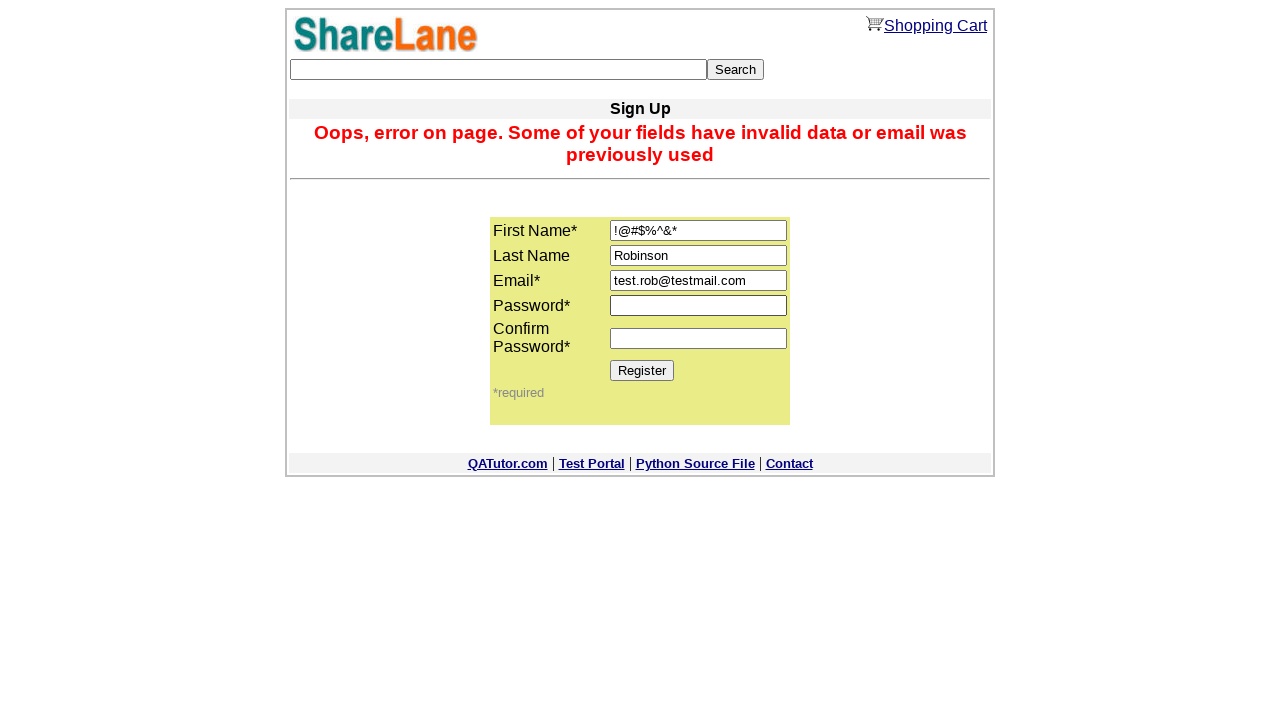

Error message displayed confirming first name validation failure
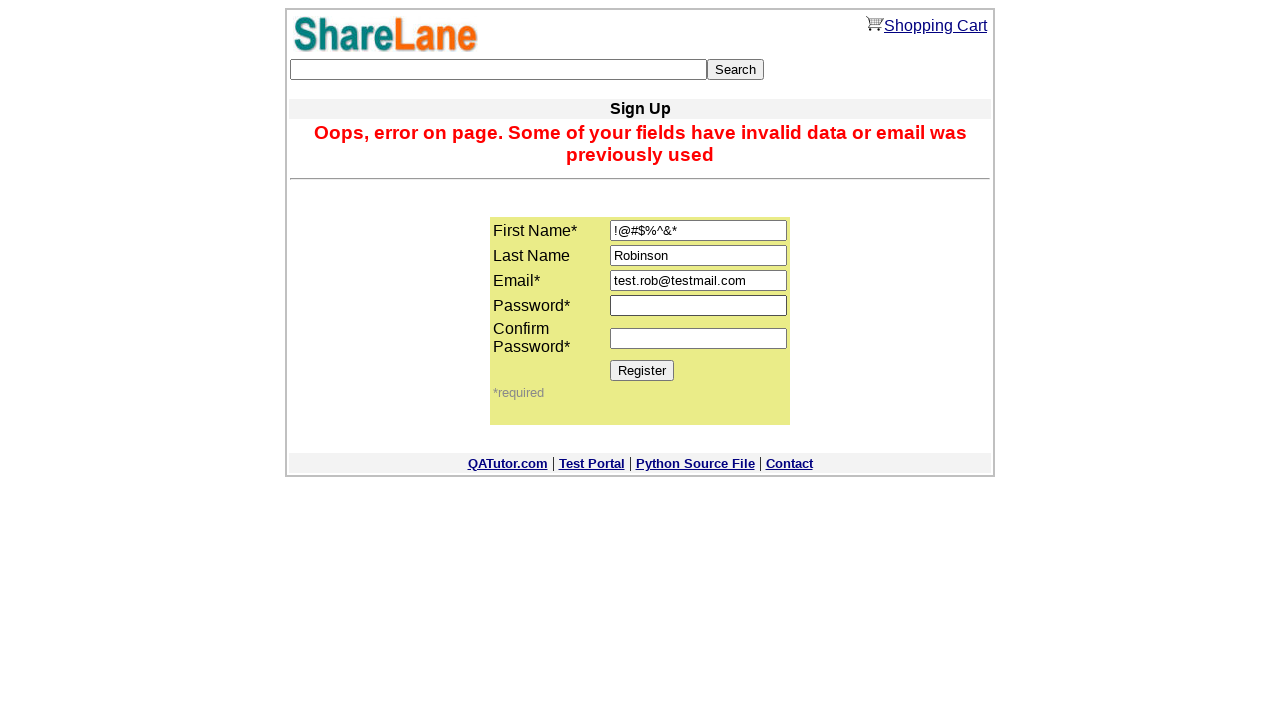

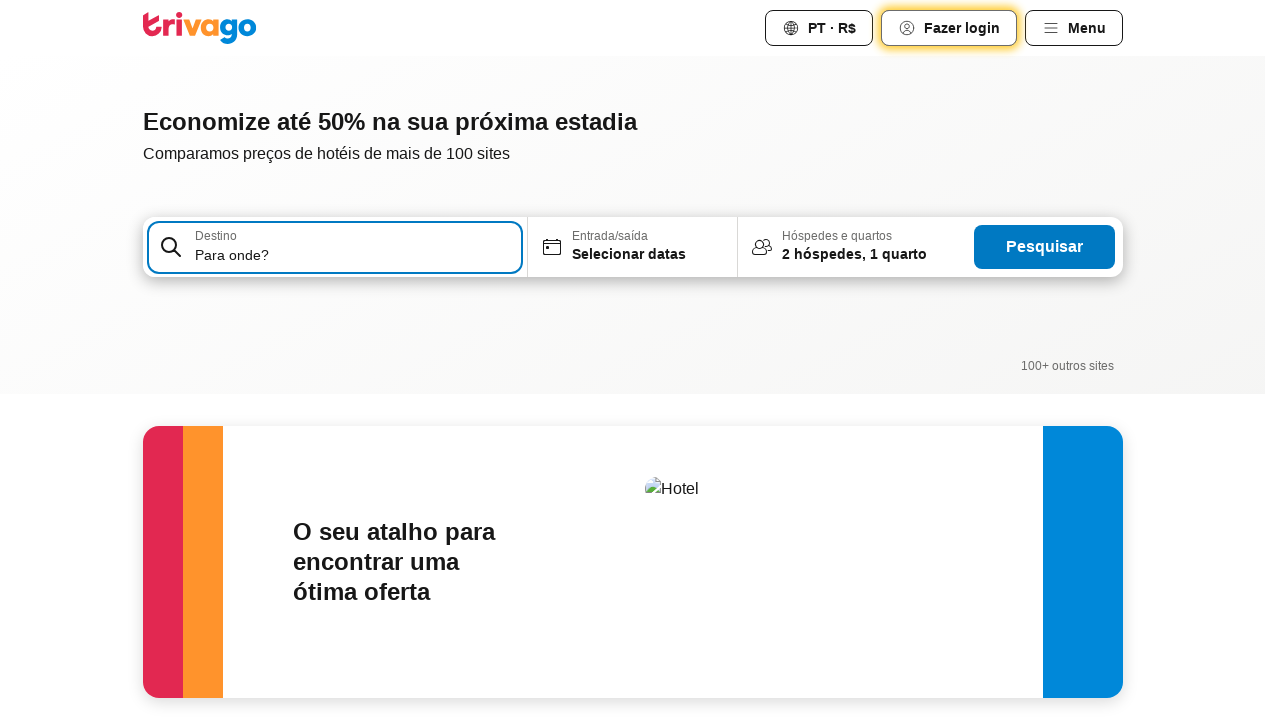